Navigates to the Apache Maven website and clicks on the "What is Maven?" link

Starting URL: https://maven.apache.org/

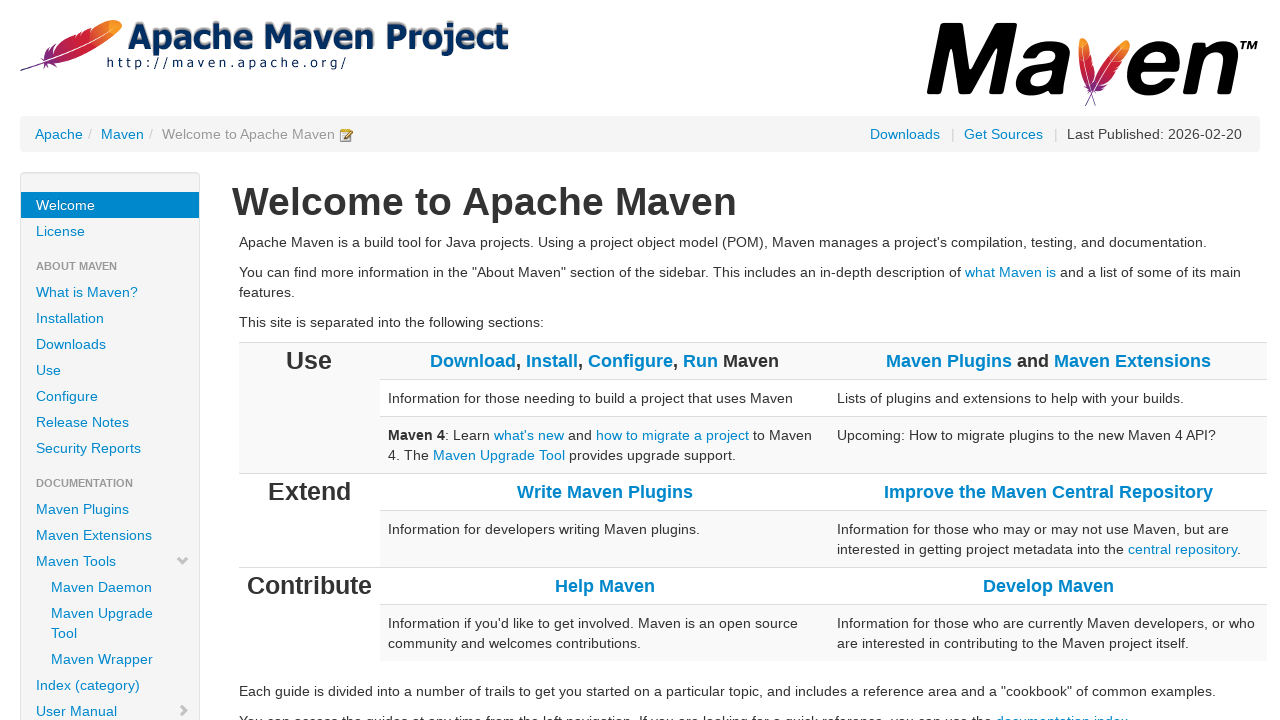

Navigated to Apache Maven website
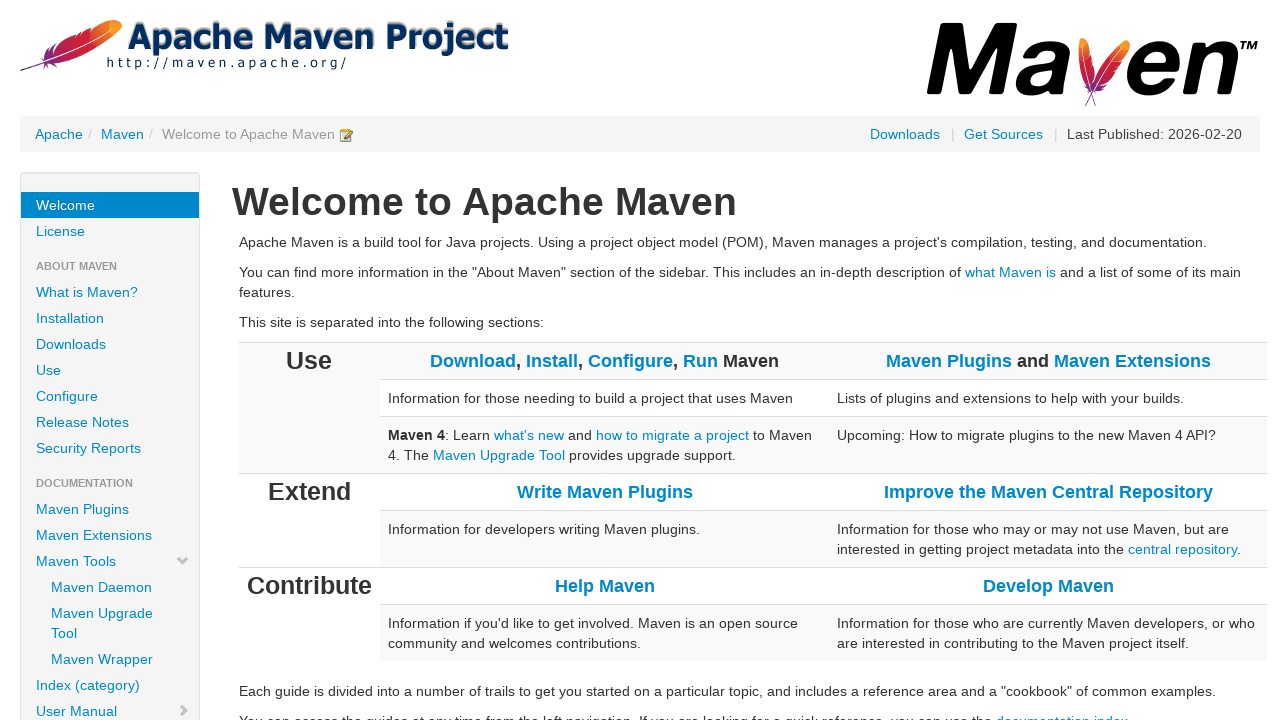

Clicked on 'What is Maven?' link at (110, 292) on text='What is Maven?'
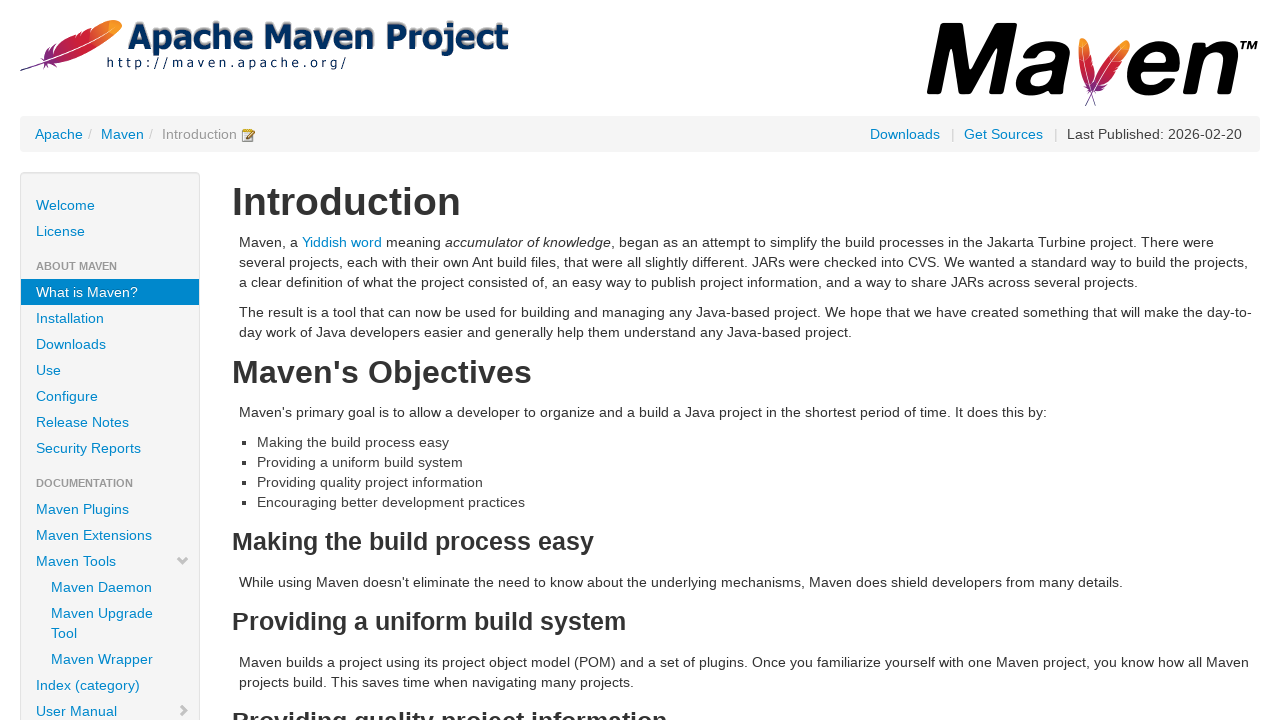

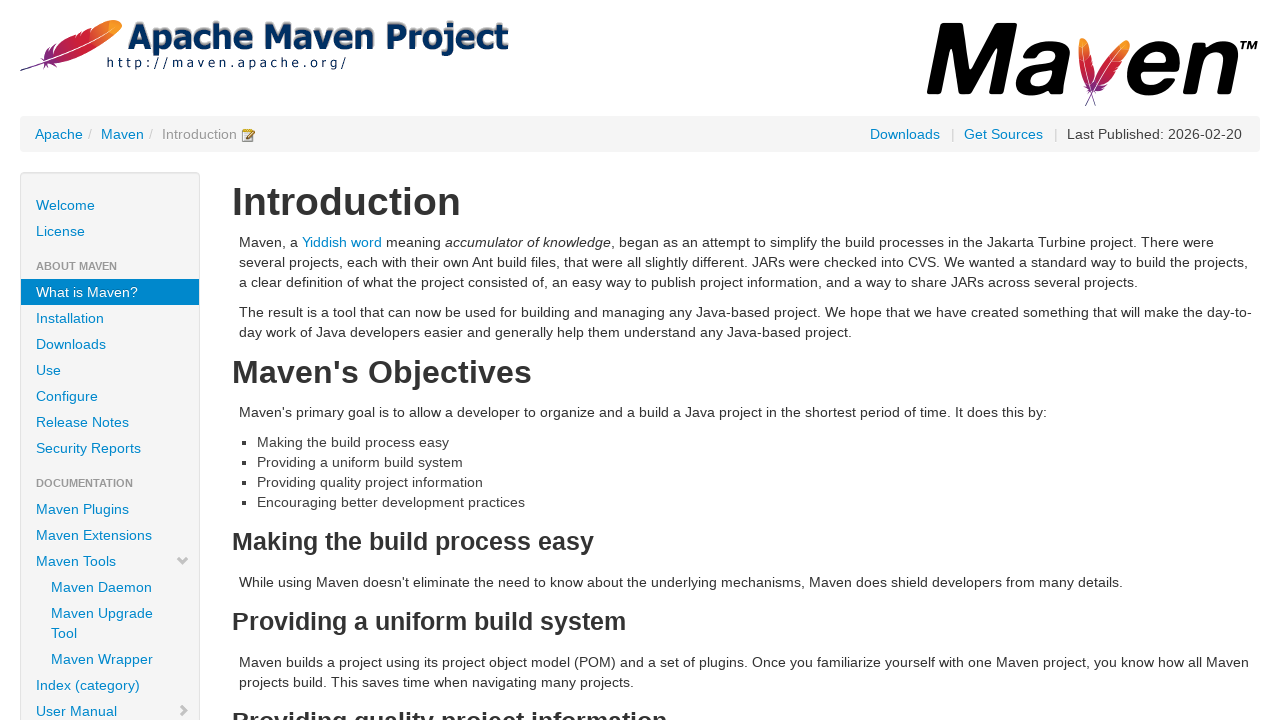